Tests an e-commerce grocery site by searching for products containing "ca", finding and adding Cashews to cart, then proceeding through checkout to place an order

Starting URL: https://rahulshettyacademy.com/seleniumPractise/#/

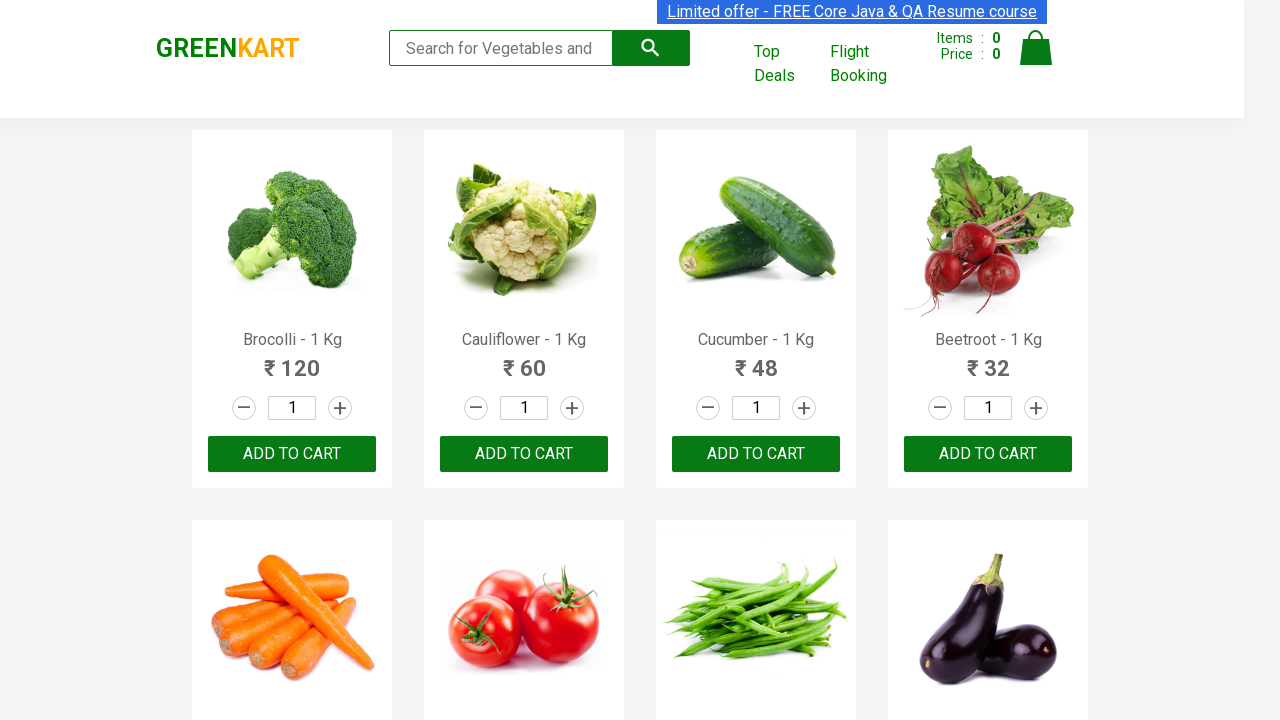

Filled search field with 'ca' to find products on input[type='search']
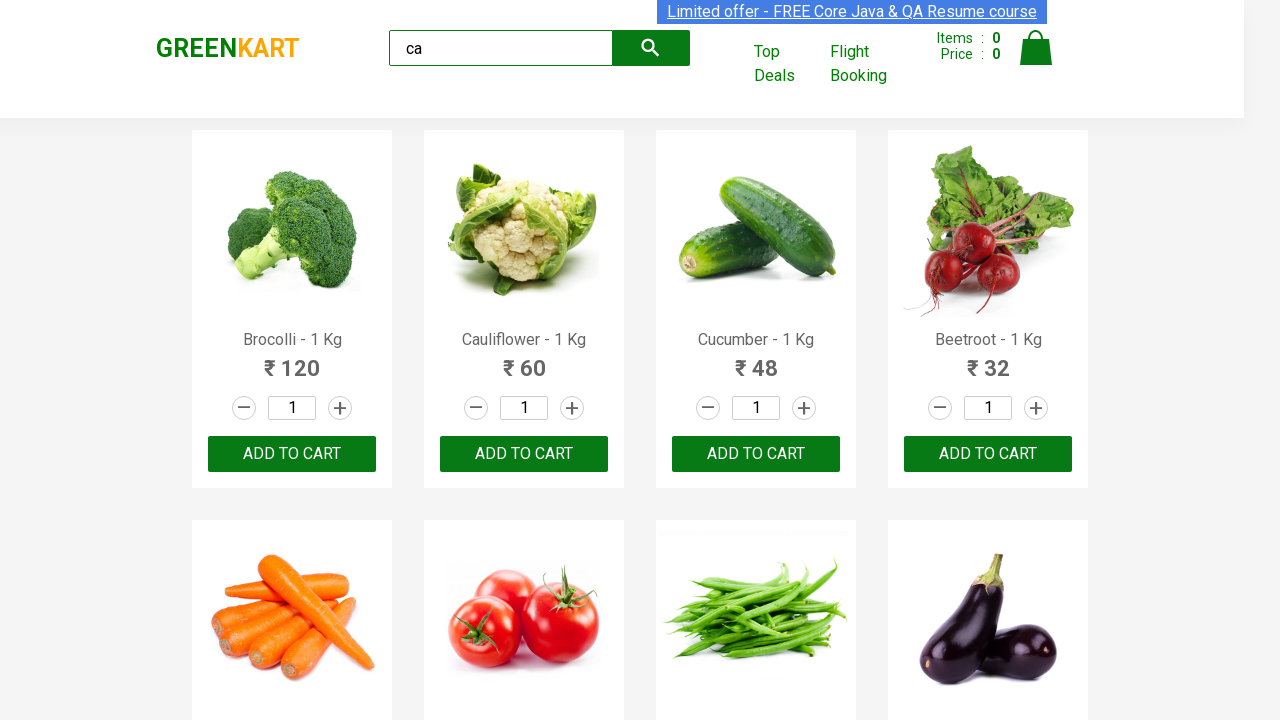

Products loaded after searching for 'ca'
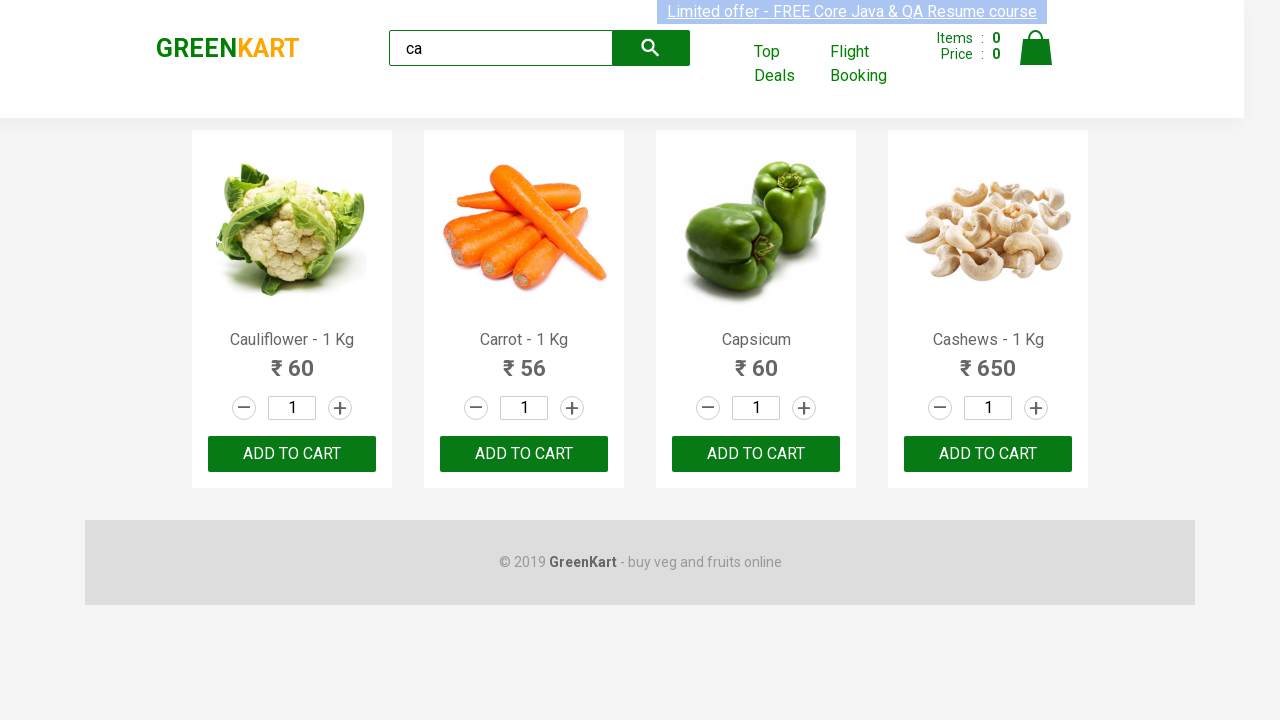

Located all product elements on page
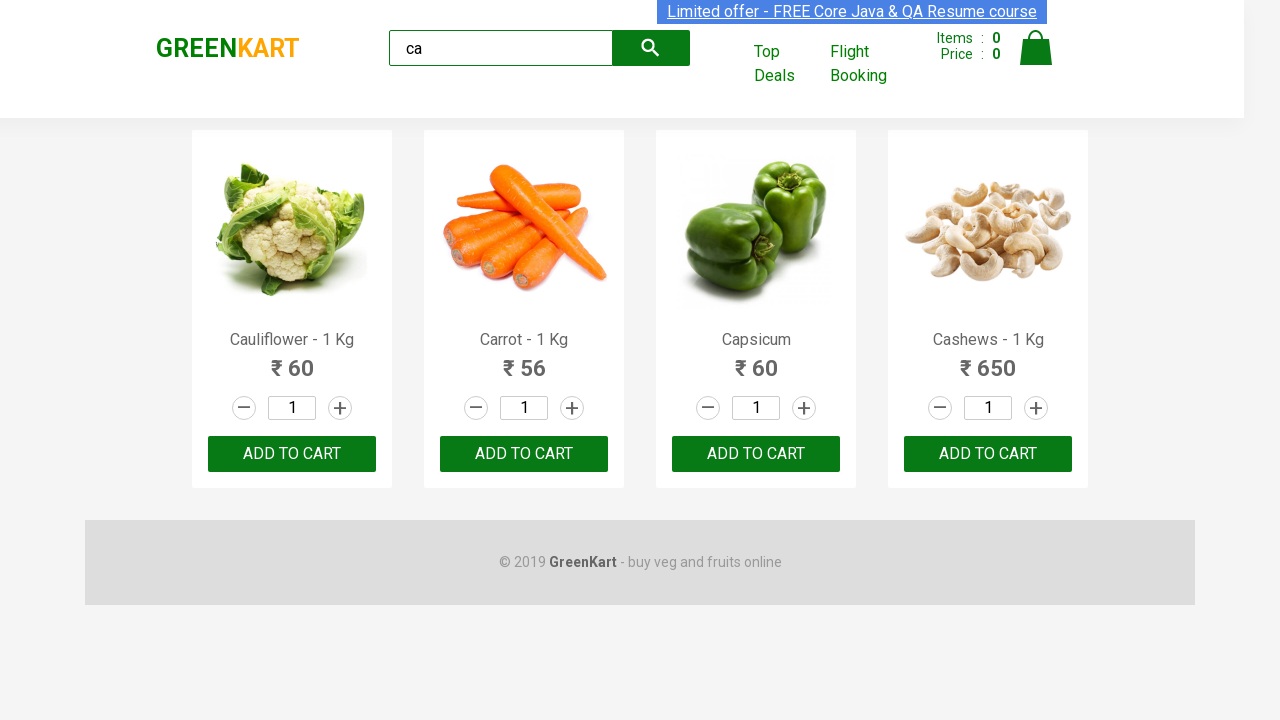

Retrieved product name: 'Cauliflower - 1 Kg'
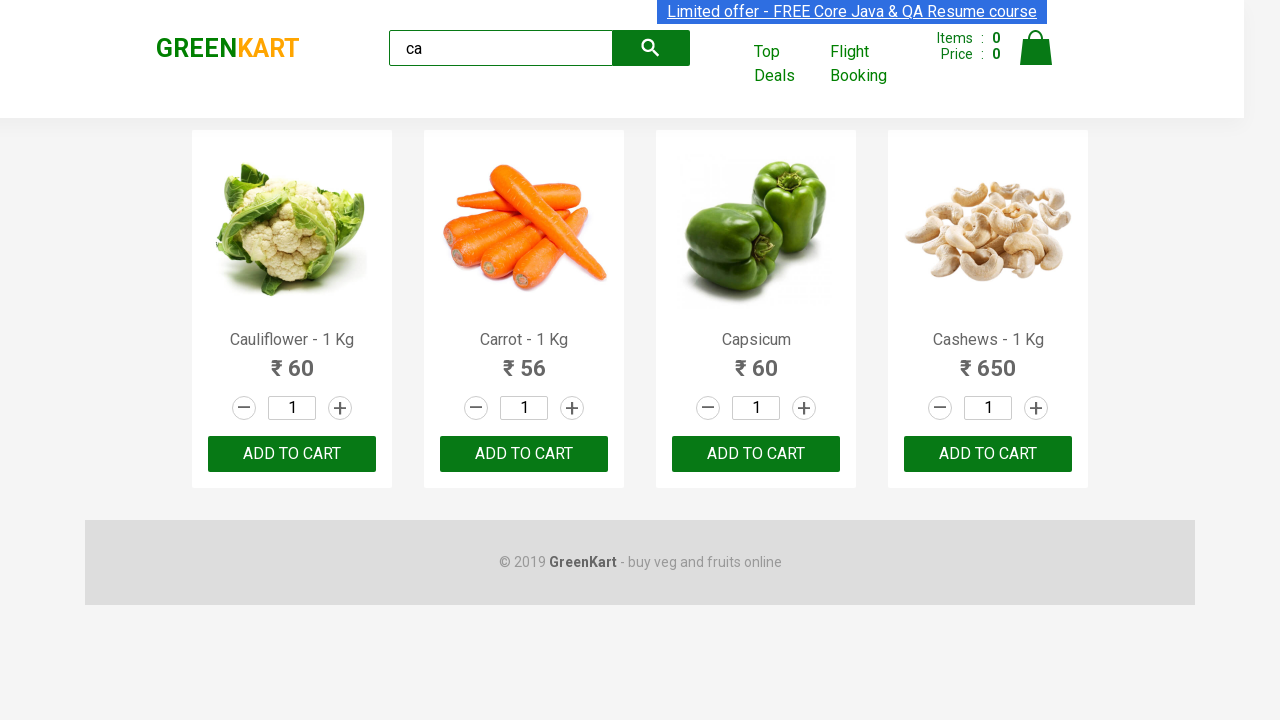

Retrieved product name: 'Carrot - 1 Kg'
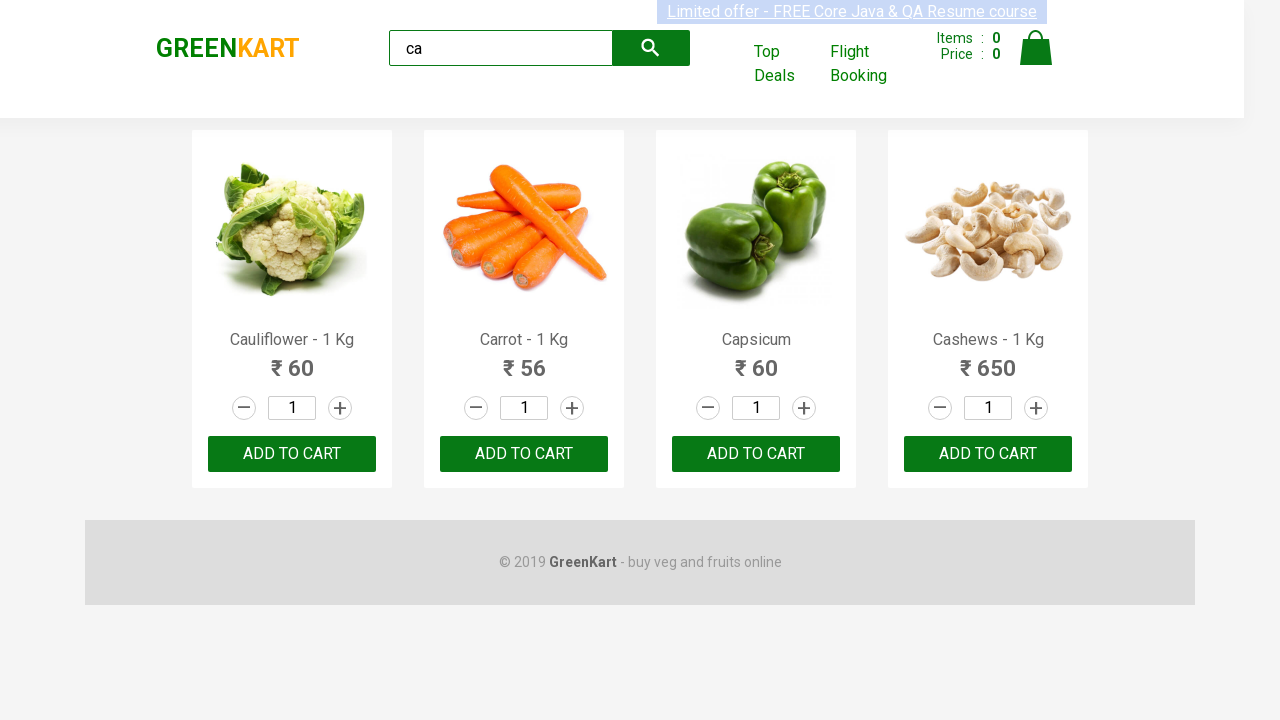

Retrieved product name: 'Capsicum'
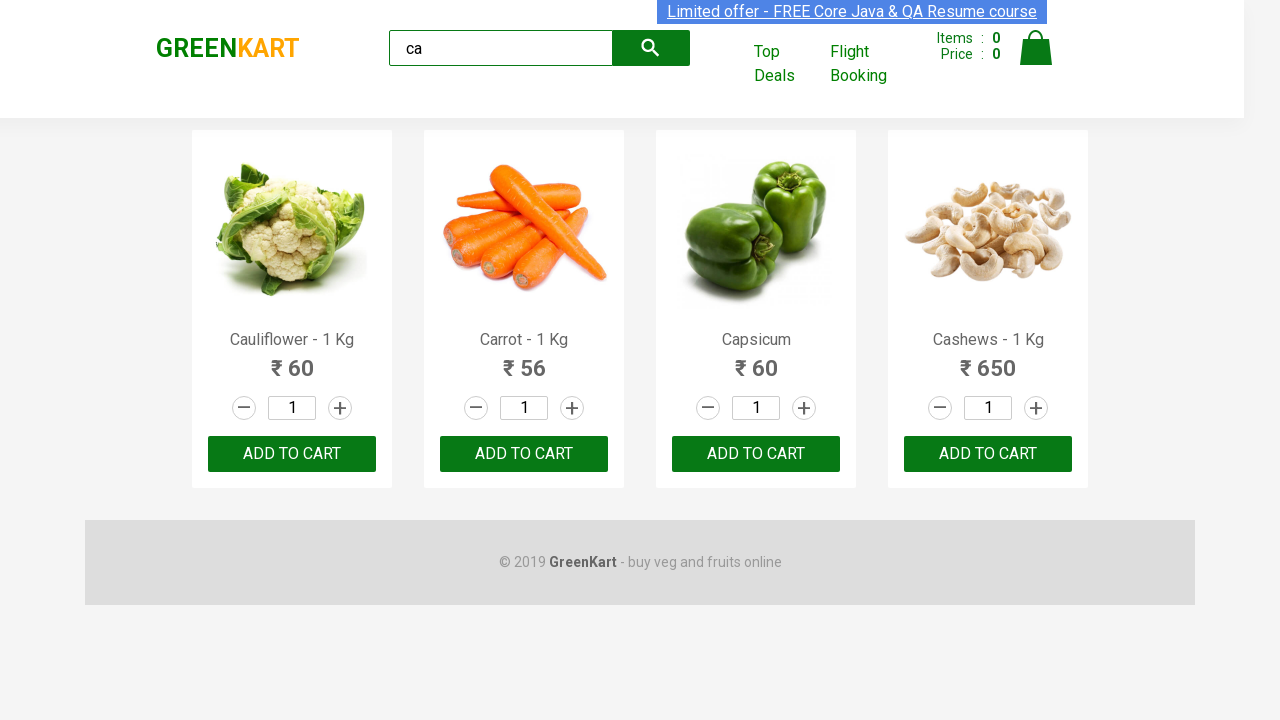

Retrieved product name: 'Cashews - 1 Kg'
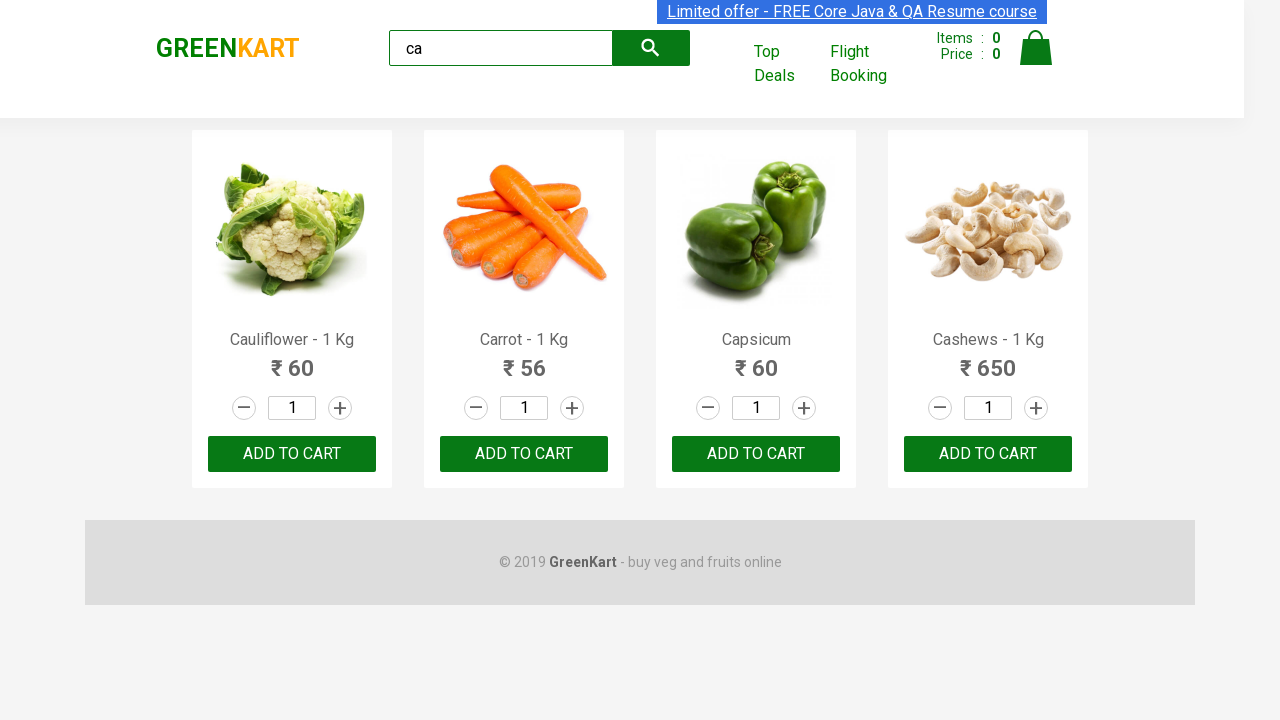

Clicked 'Add to Cart' button for Cashews product at (988, 454) on .products .product >> nth=3 >> button
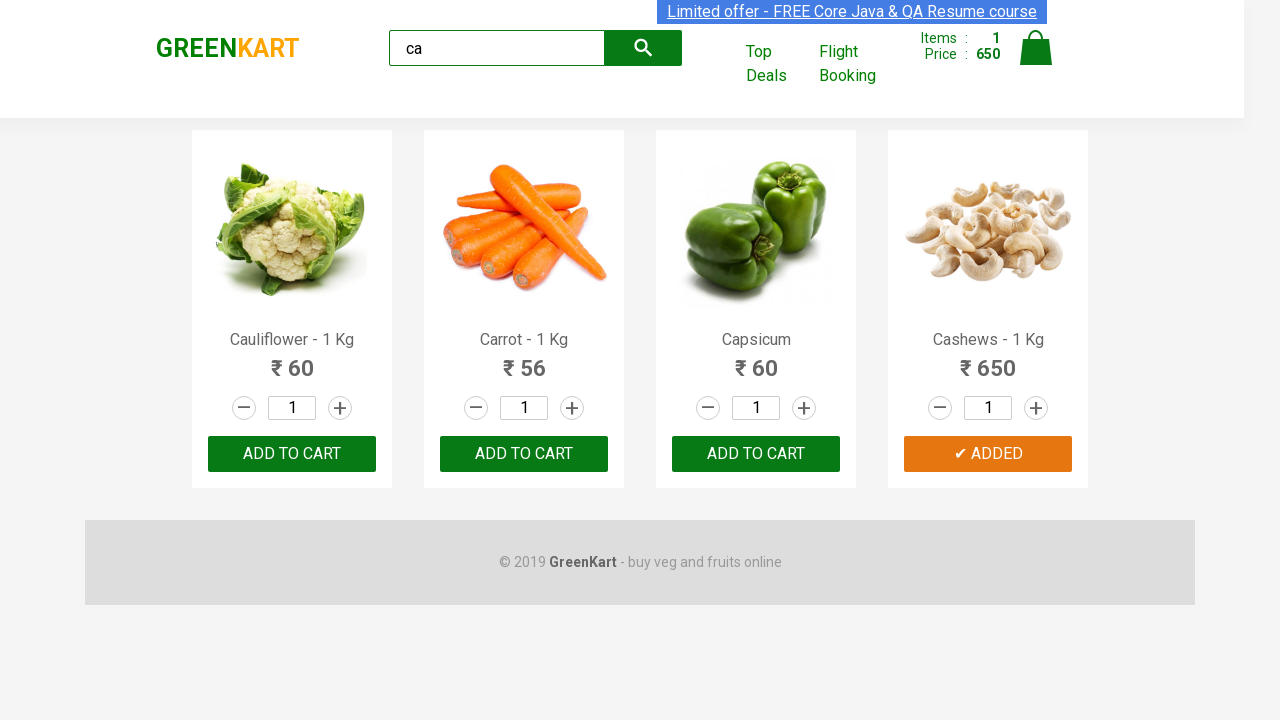

Brand text element loaded
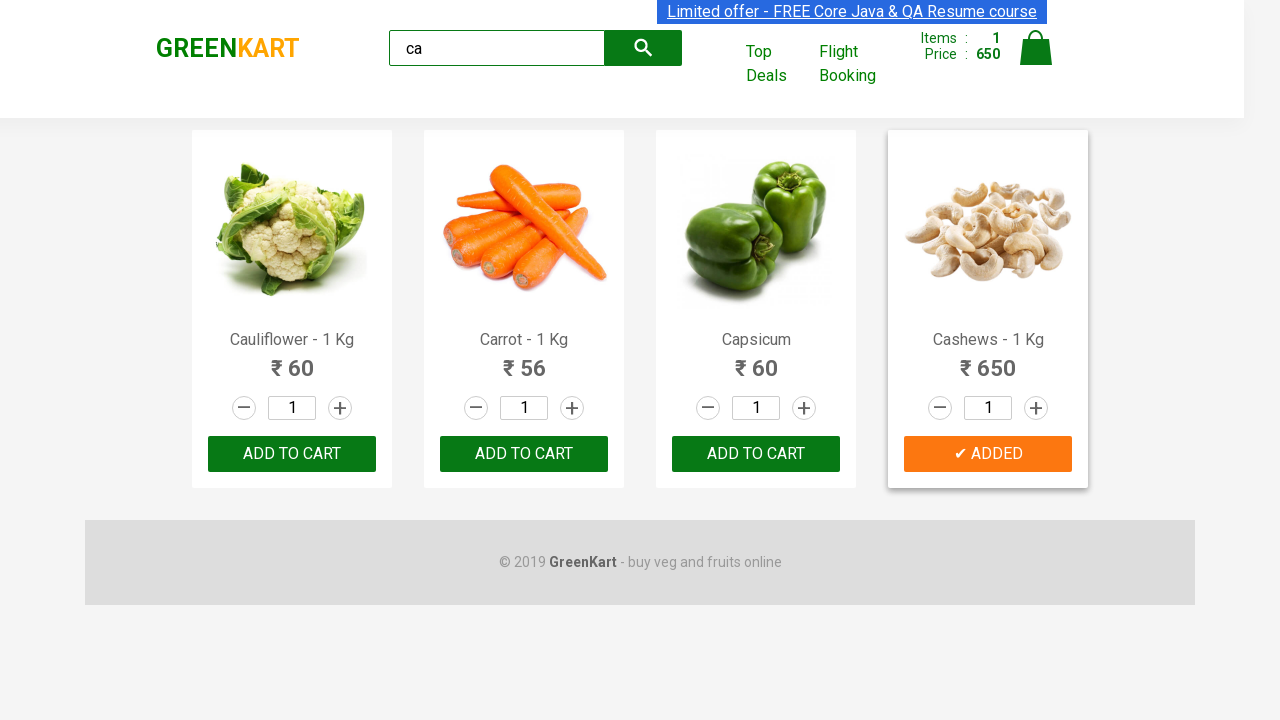

Clicked cart icon to view shopping cart at (1036, 48) on .cart-icon img[alt='Cart']
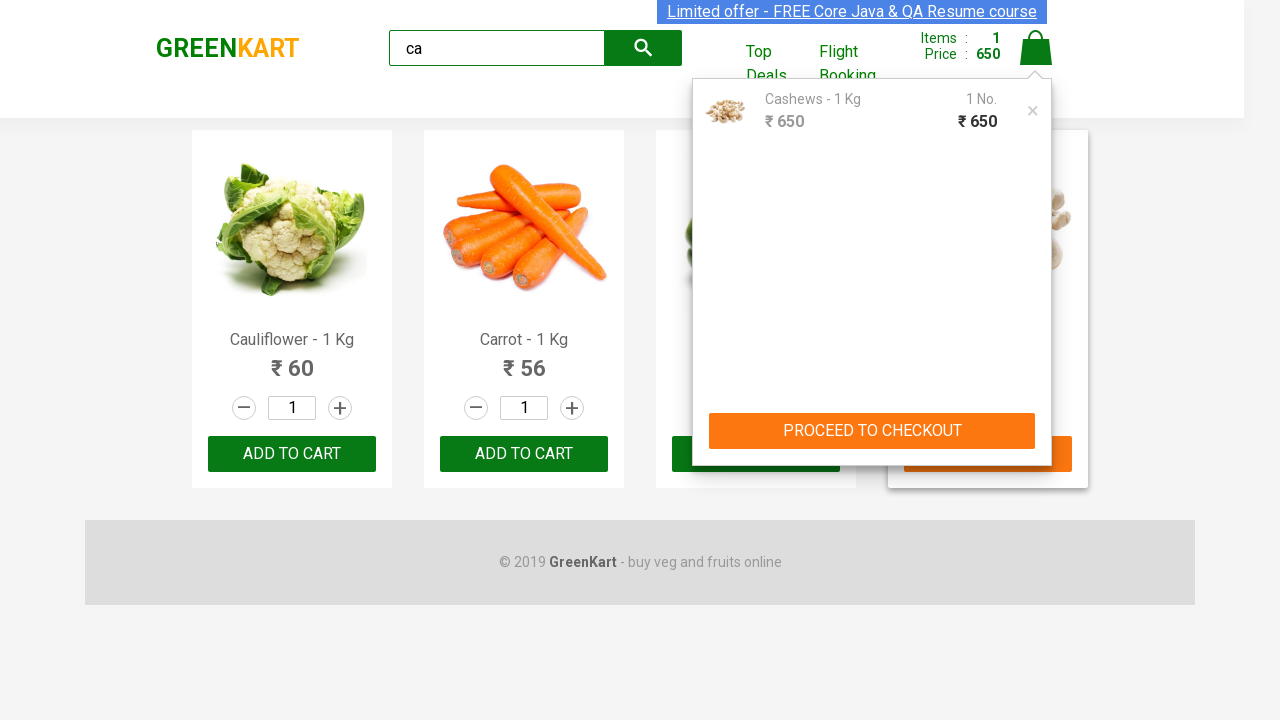

Clicked 'PROCEED TO CHECKOUT' button at (872, 431) on text=PROCEED TO CHECKOUT
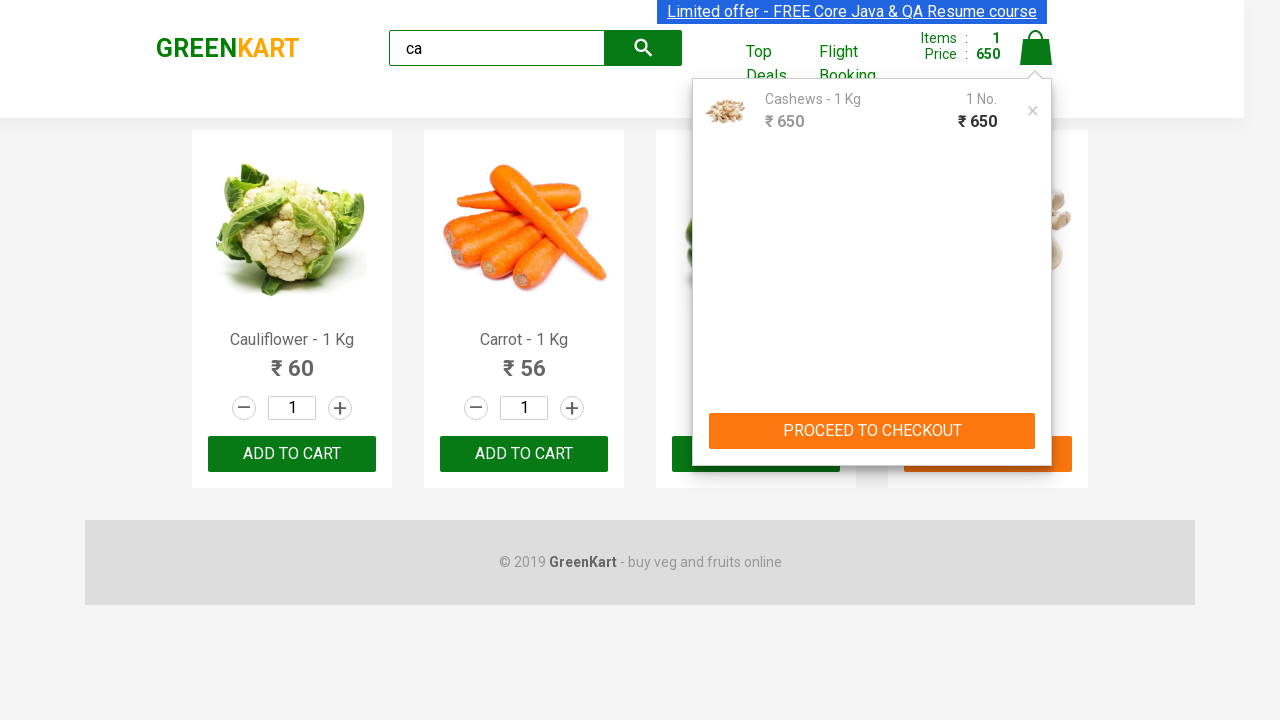

Clicked 'Place Order' button to complete purchase at (1036, 420) on text=Place Order
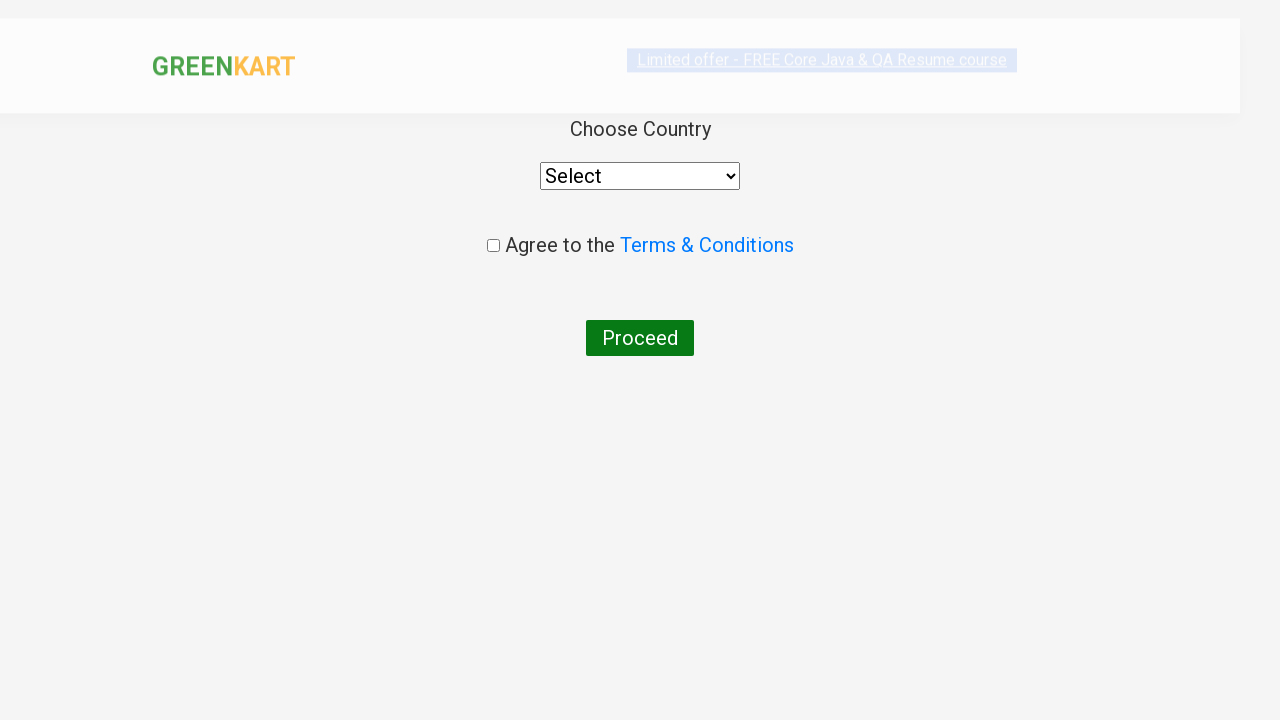

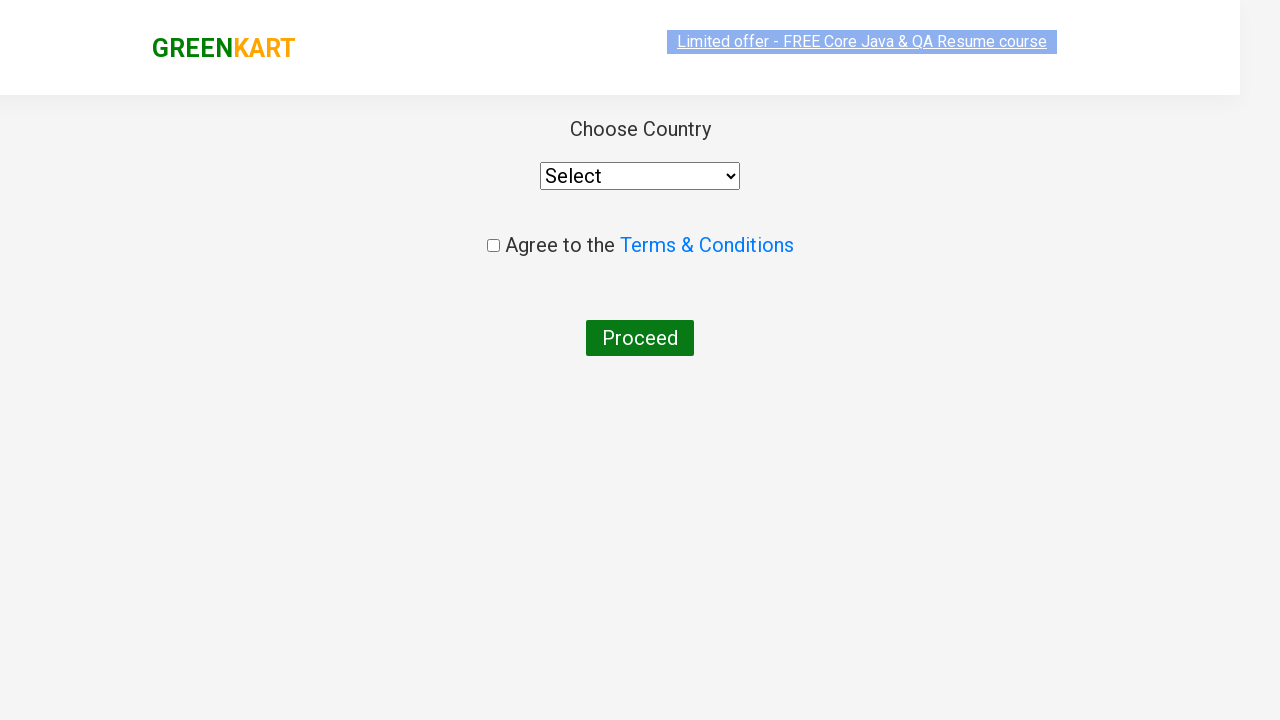